Tests the add/remove elements functionality by clicking the "Add Element" button 10 times to create elements, then clicking each "Delete" button to remove all created elements

Starting URL: https://the-internet.herokuapp.com/add_remove_elements/

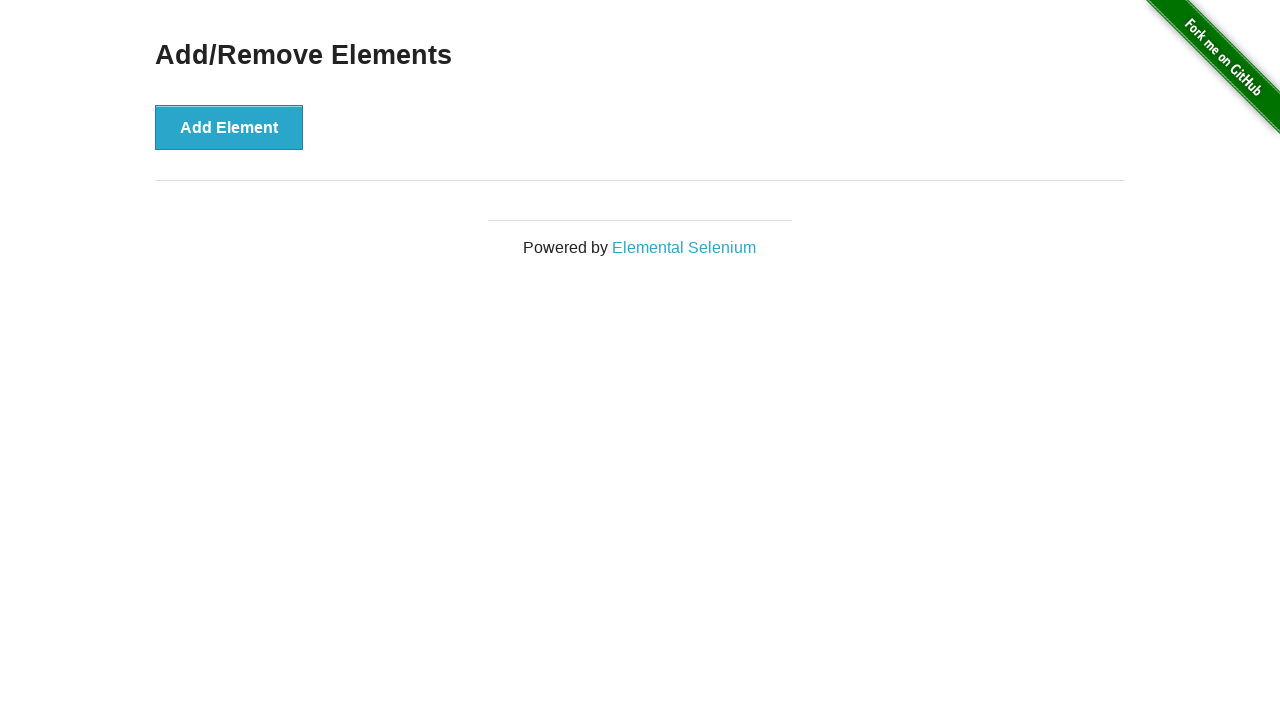

Clicked 'Add Element' button (iteration 1/10) at (229, 127) on #content > div > button
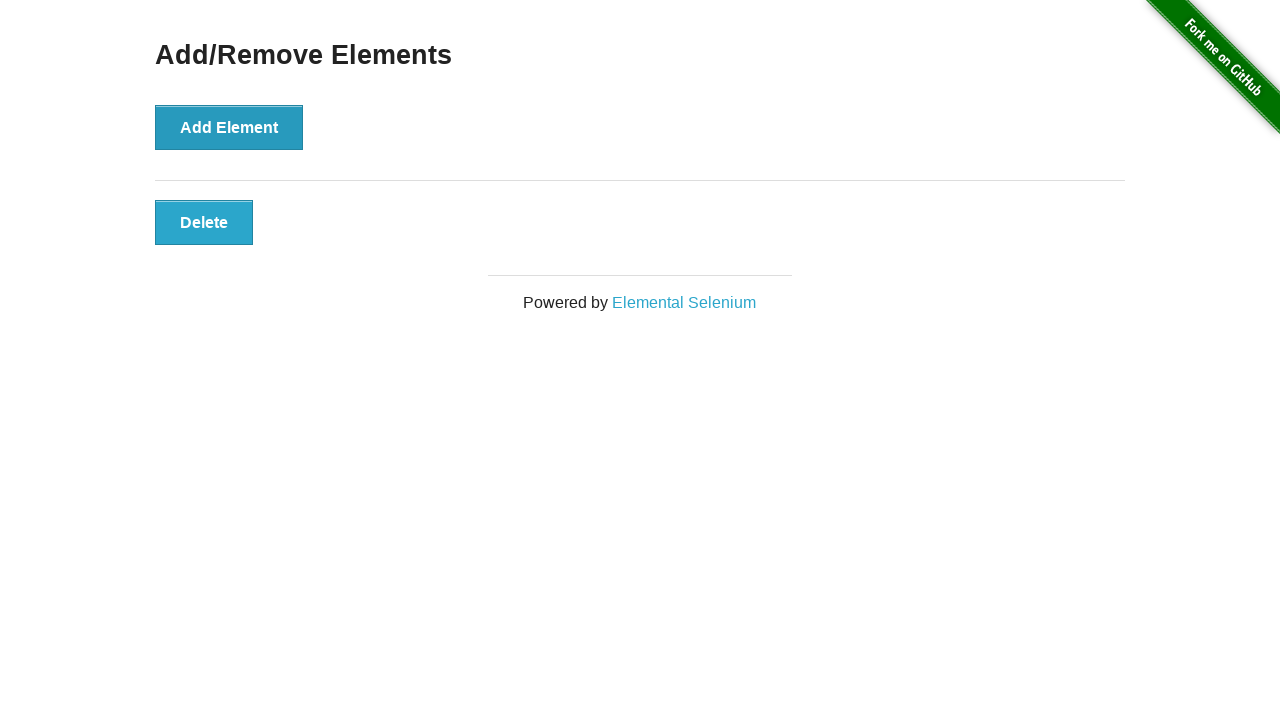

Clicked 'Add Element' button (iteration 2/10) at (229, 127) on #content > div > button
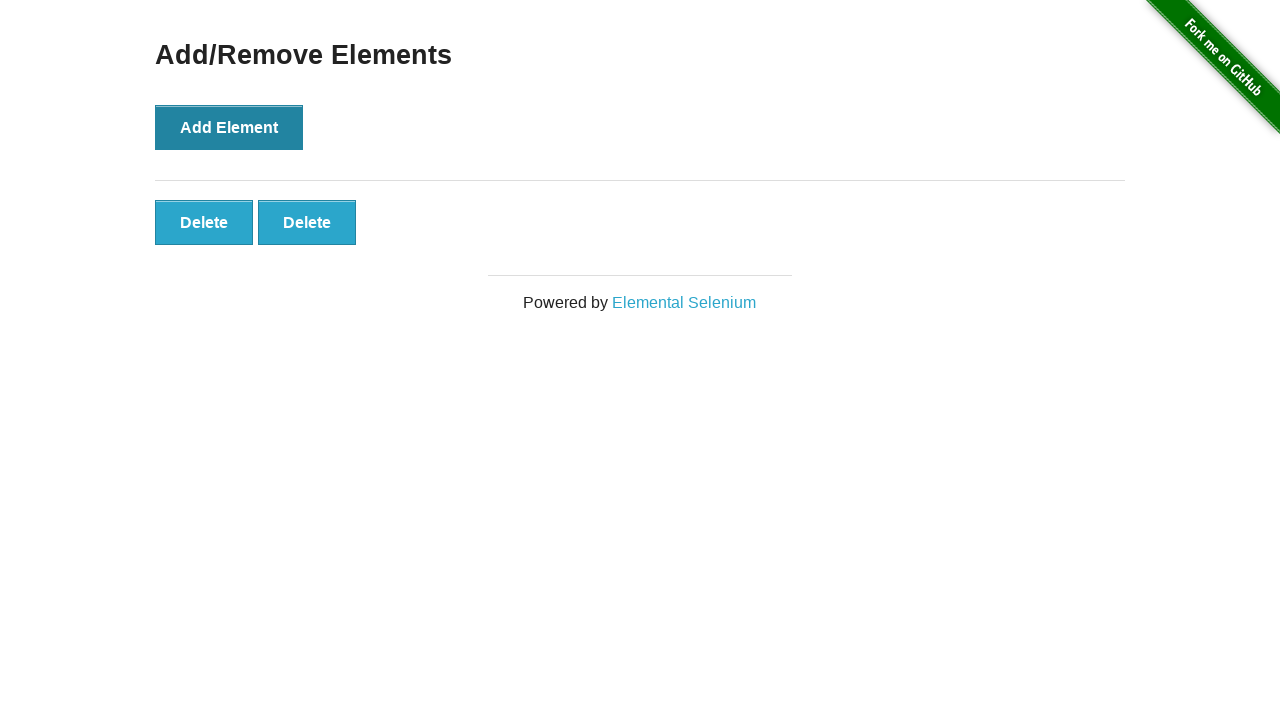

Clicked 'Add Element' button (iteration 3/10) at (229, 127) on #content > div > button
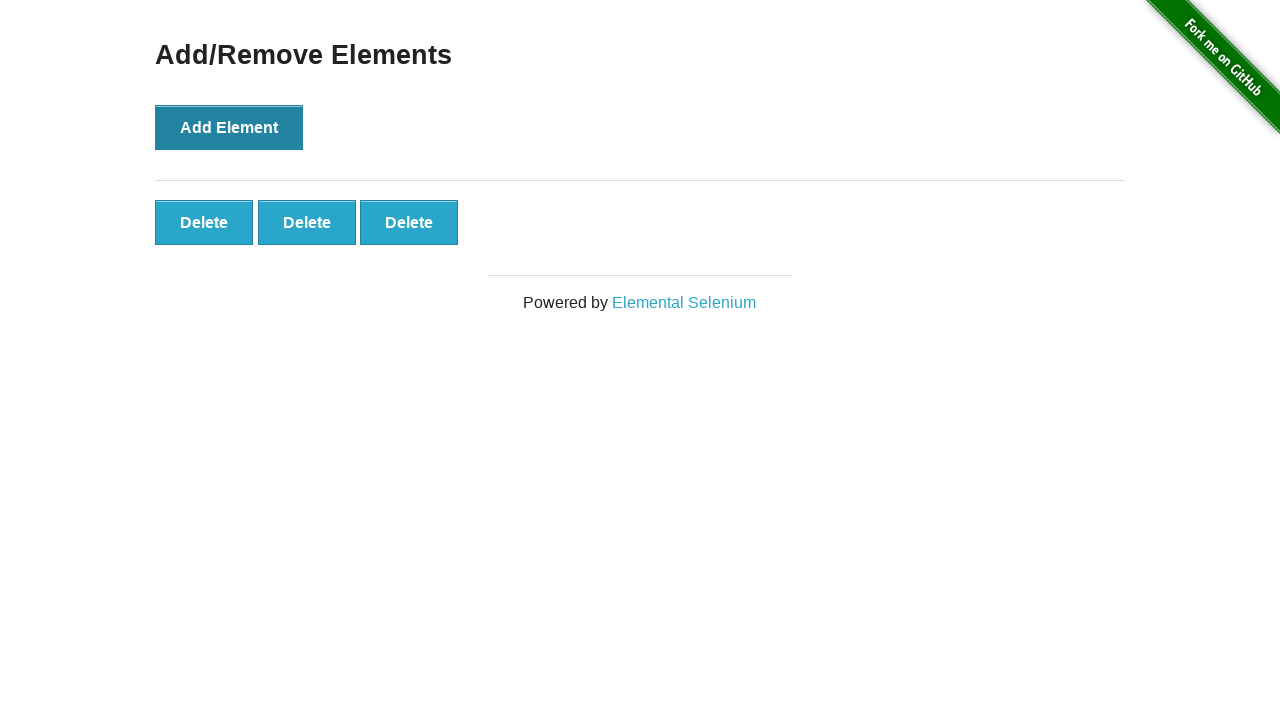

Clicked 'Add Element' button (iteration 4/10) at (229, 127) on #content > div > button
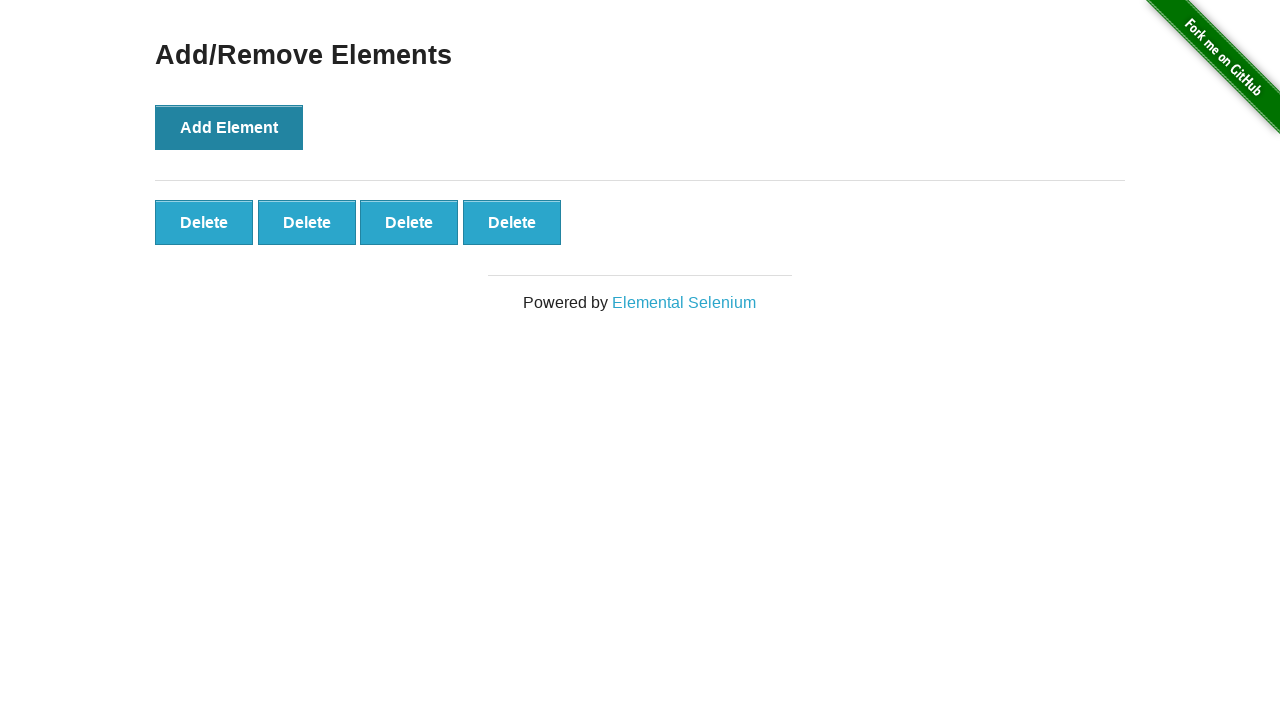

Clicked 'Add Element' button (iteration 5/10) at (229, 127) on #content > div > button
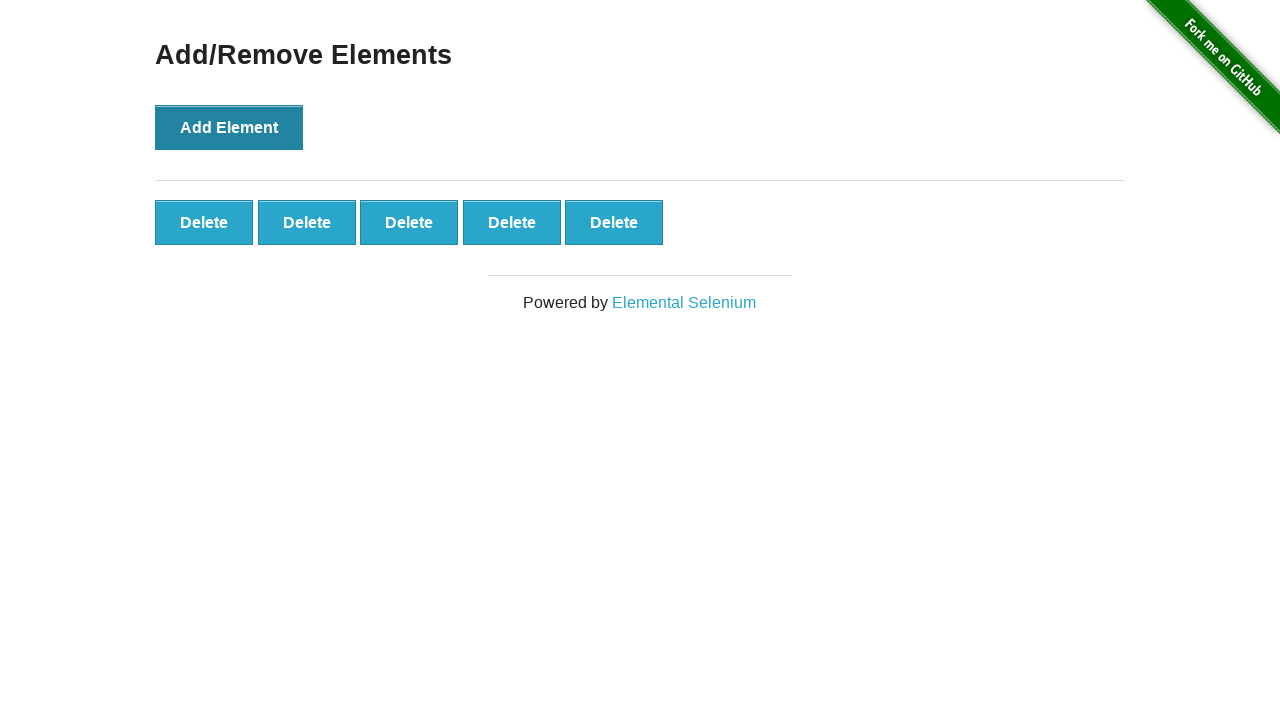

Clicked 'Add Element' button (iteration 6/10) at (229, 127) on #content > div > button
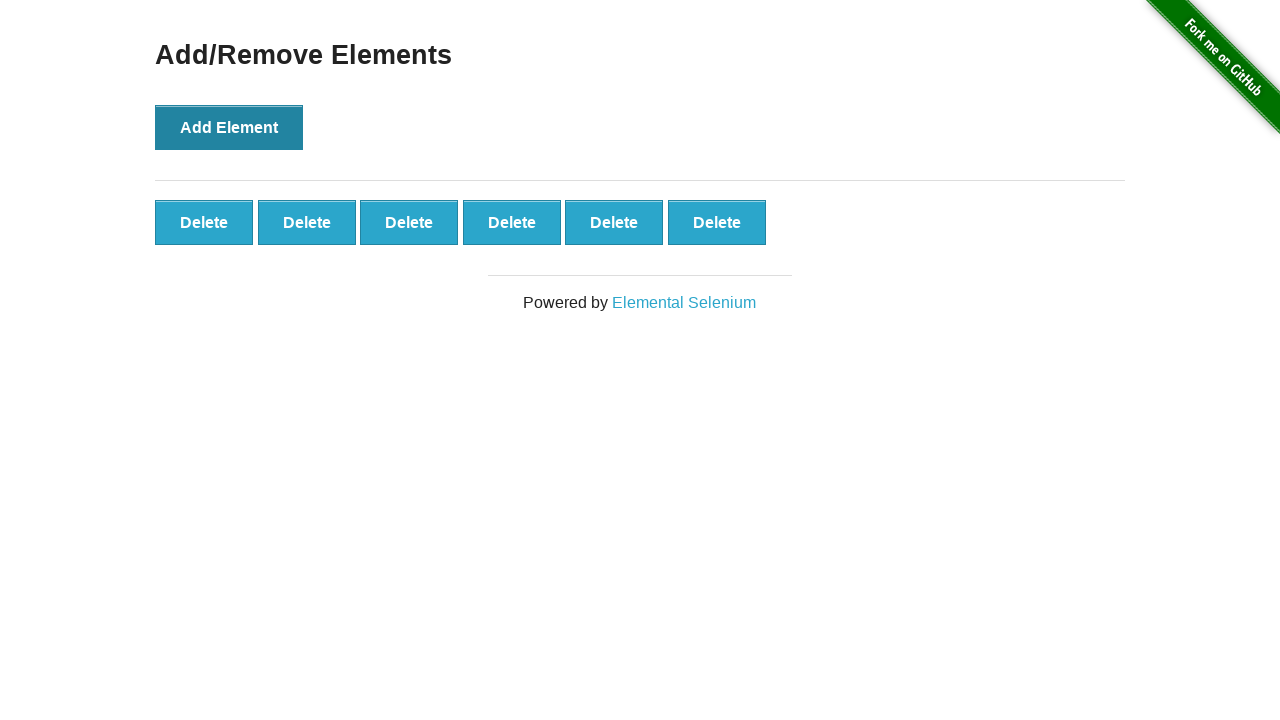

Clicked 'Add Element' button (iteration 7/10) at (229, 127) on #content > div > button
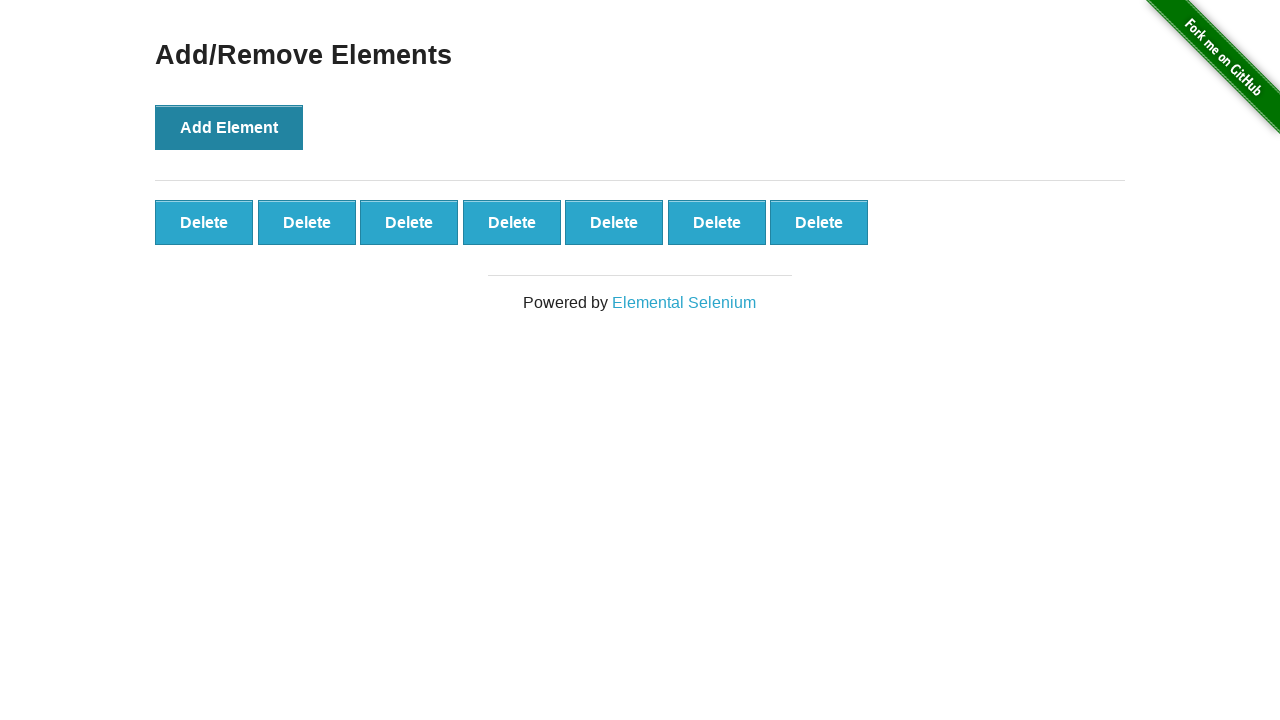

Clicked 'Add Element' button (iteration 8/10) at (229, 127) on #content > div > button
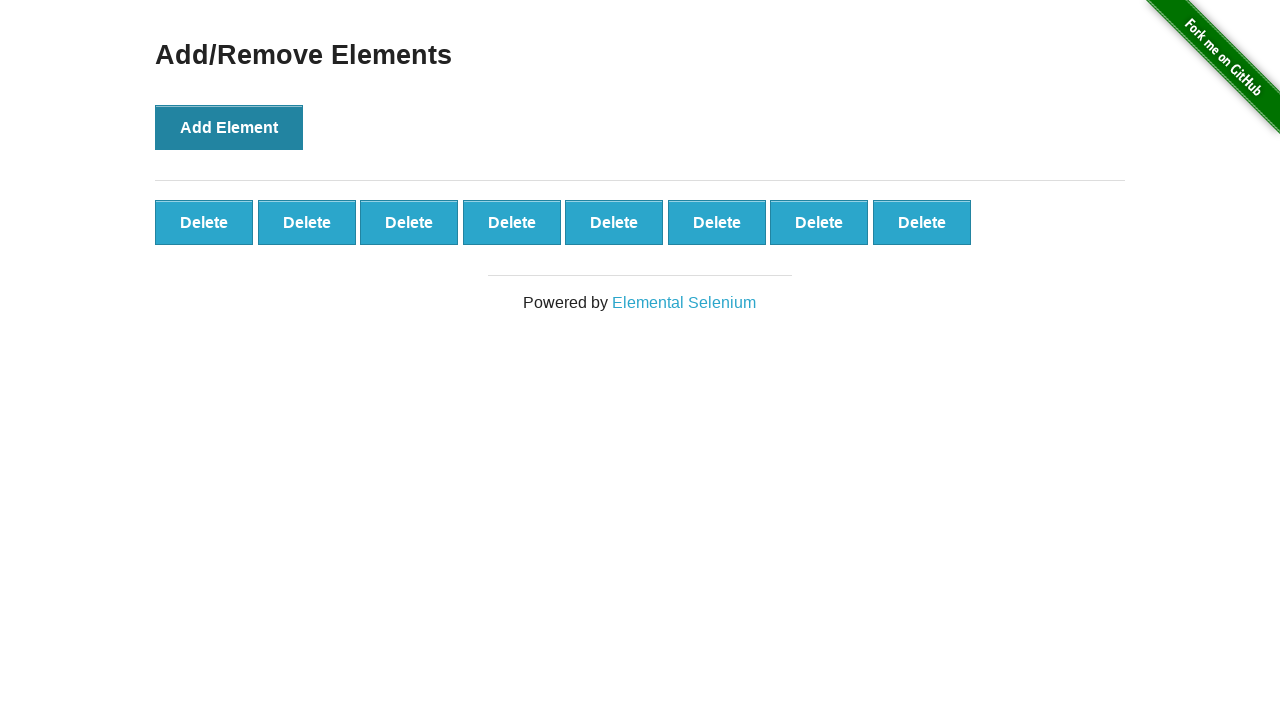

Clicked 'Add Element' button (iteration 9/10) at (229, 127) on #content > div > button
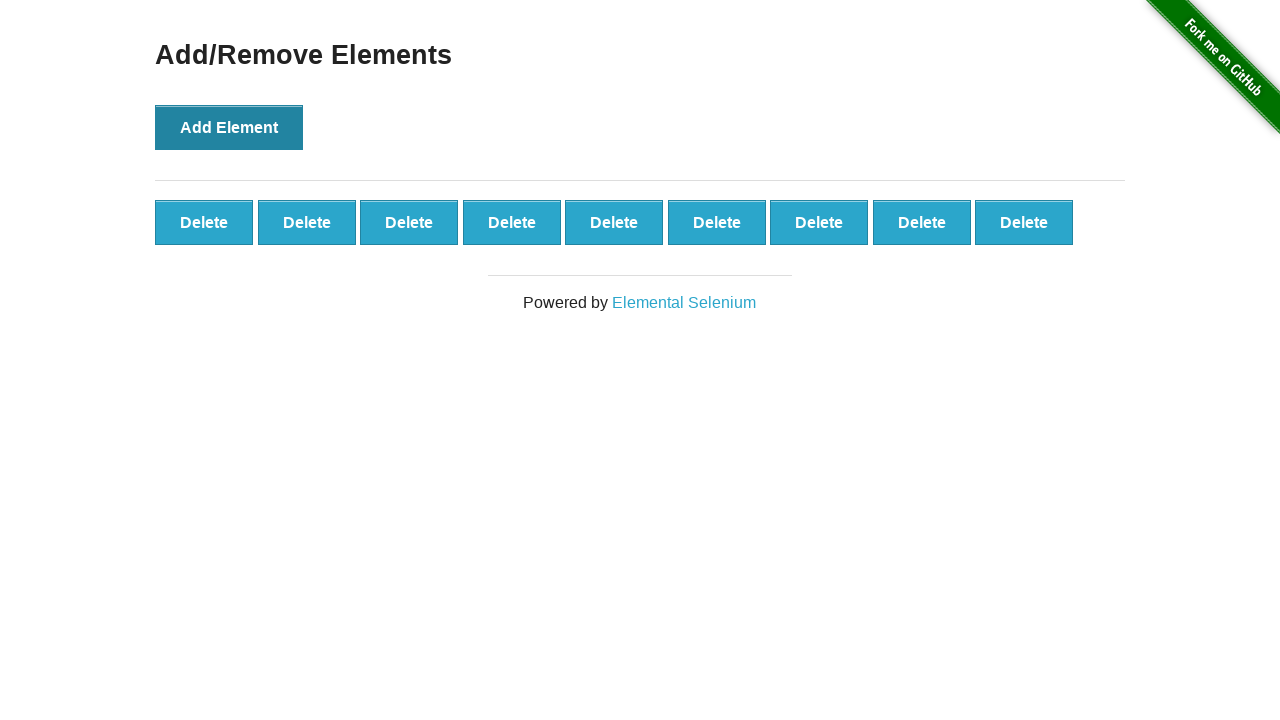

Clicked 'Add Element' button (iteration 10/10) at (229, 127) on #content > div > button
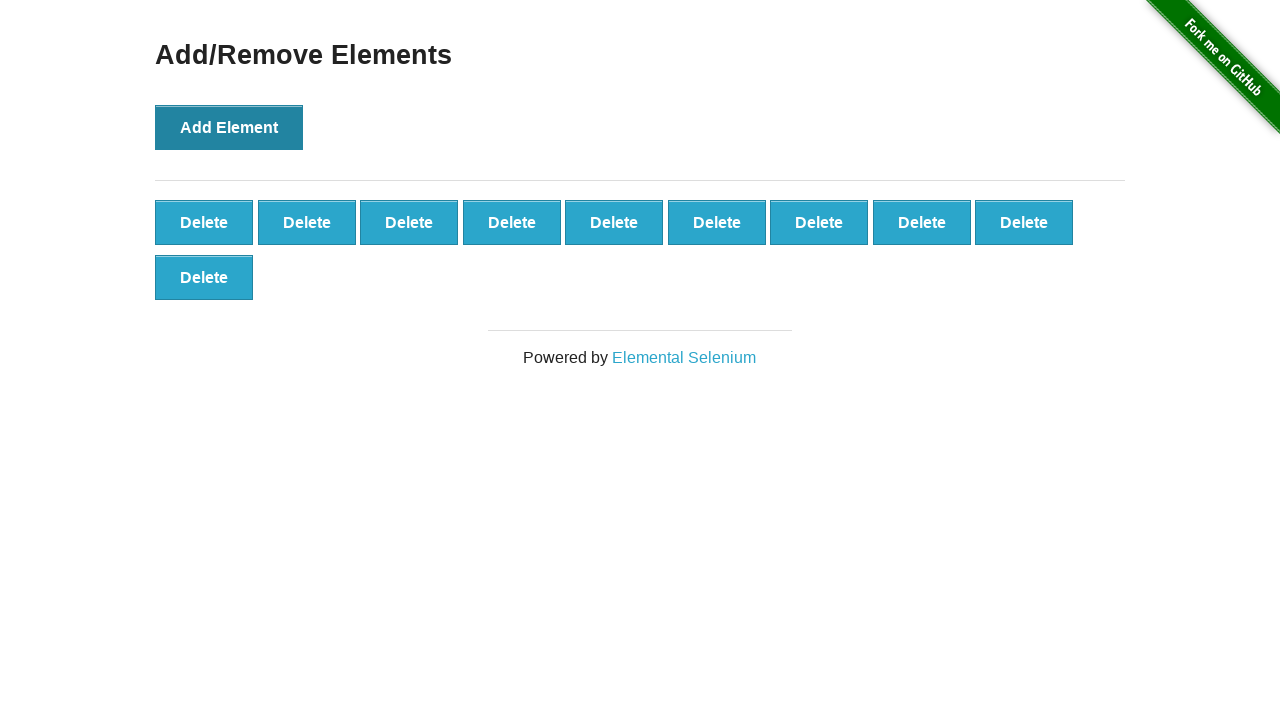

Waited for delete buttons to be present
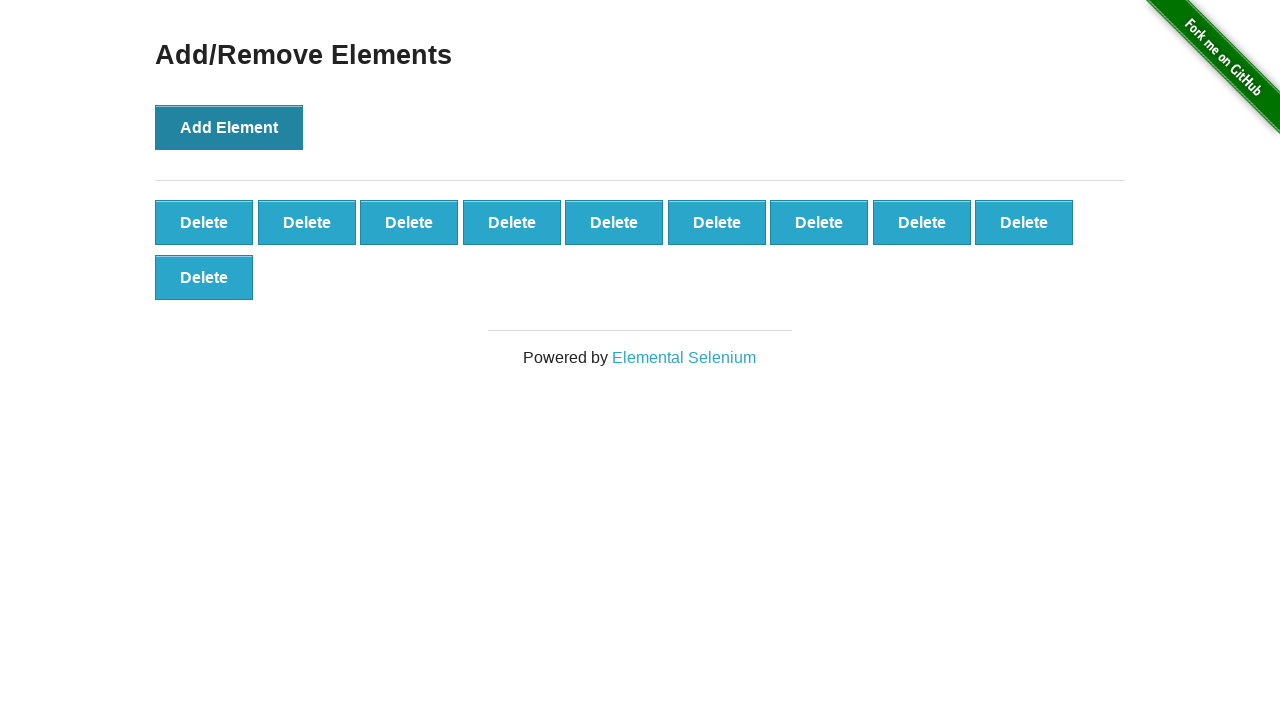

Counted 10 delete buttons present
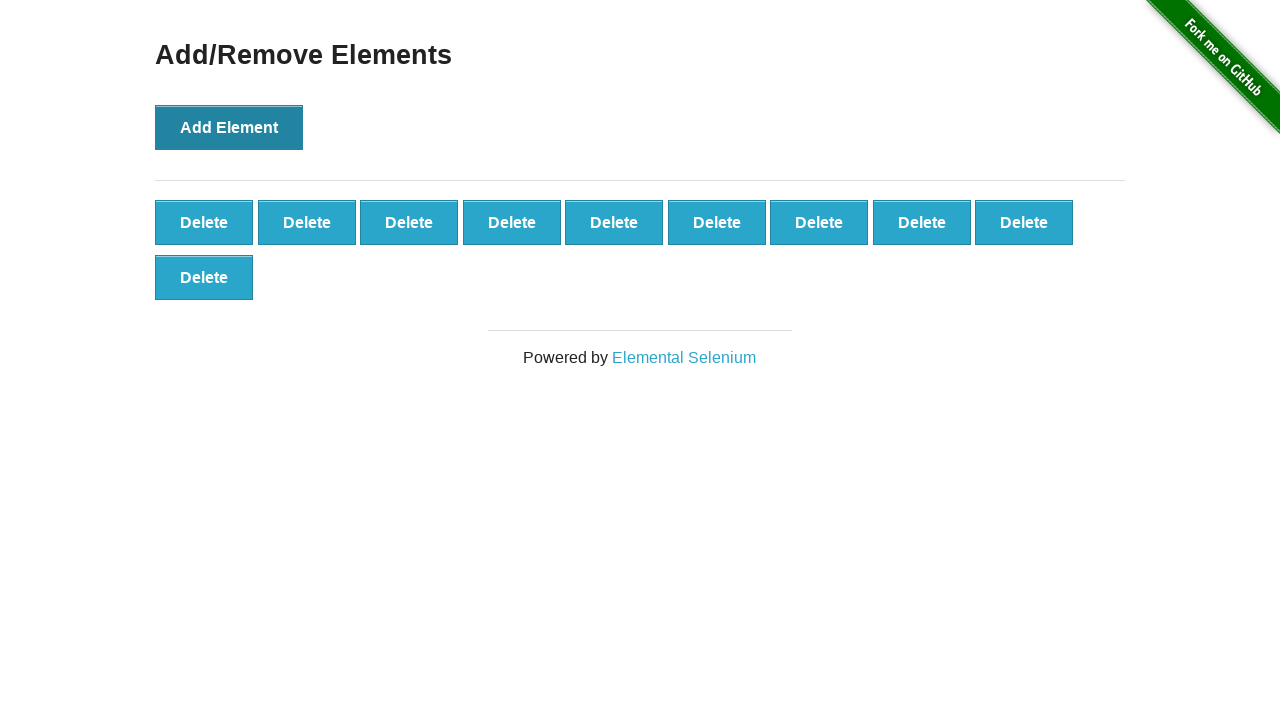

Clicked delete button (removing element 1/10) at (204, 222) on #elements > button
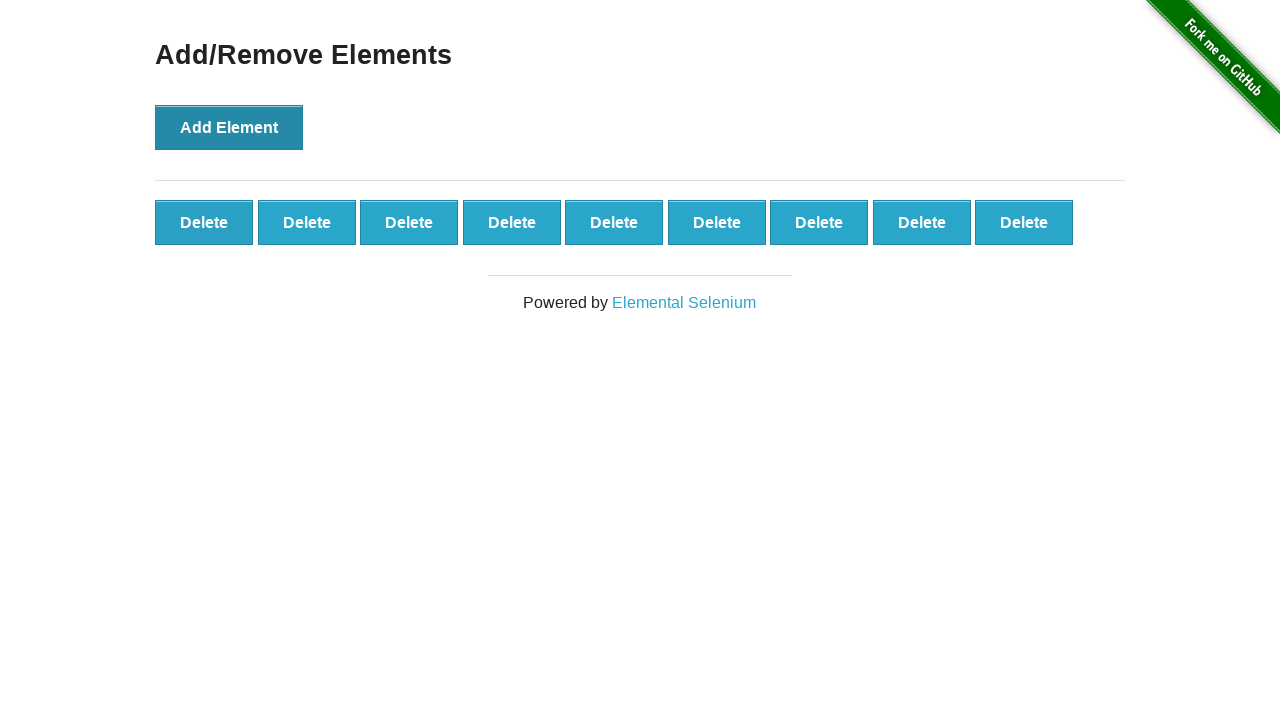

Clicked delete button (removing element 2/10) at (204, 222) on #elements > button
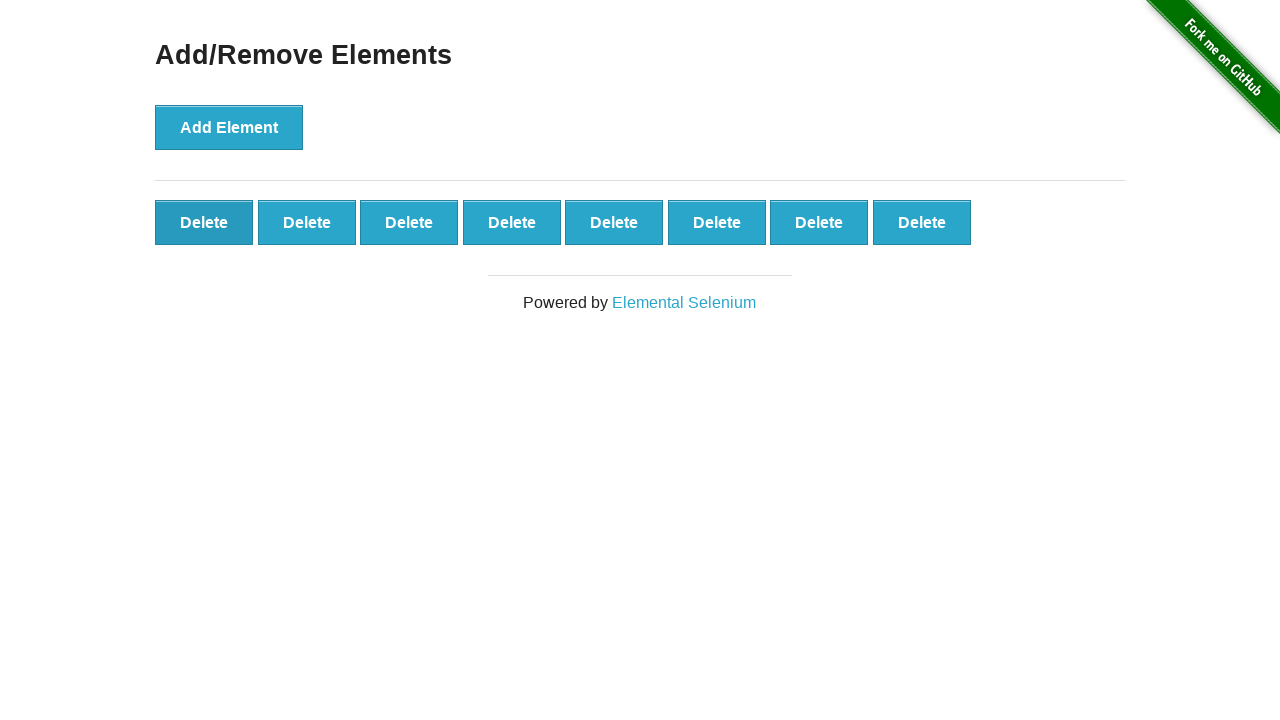

Clicked delete button (removing element 3/10) at (204, 222) on #elements > button
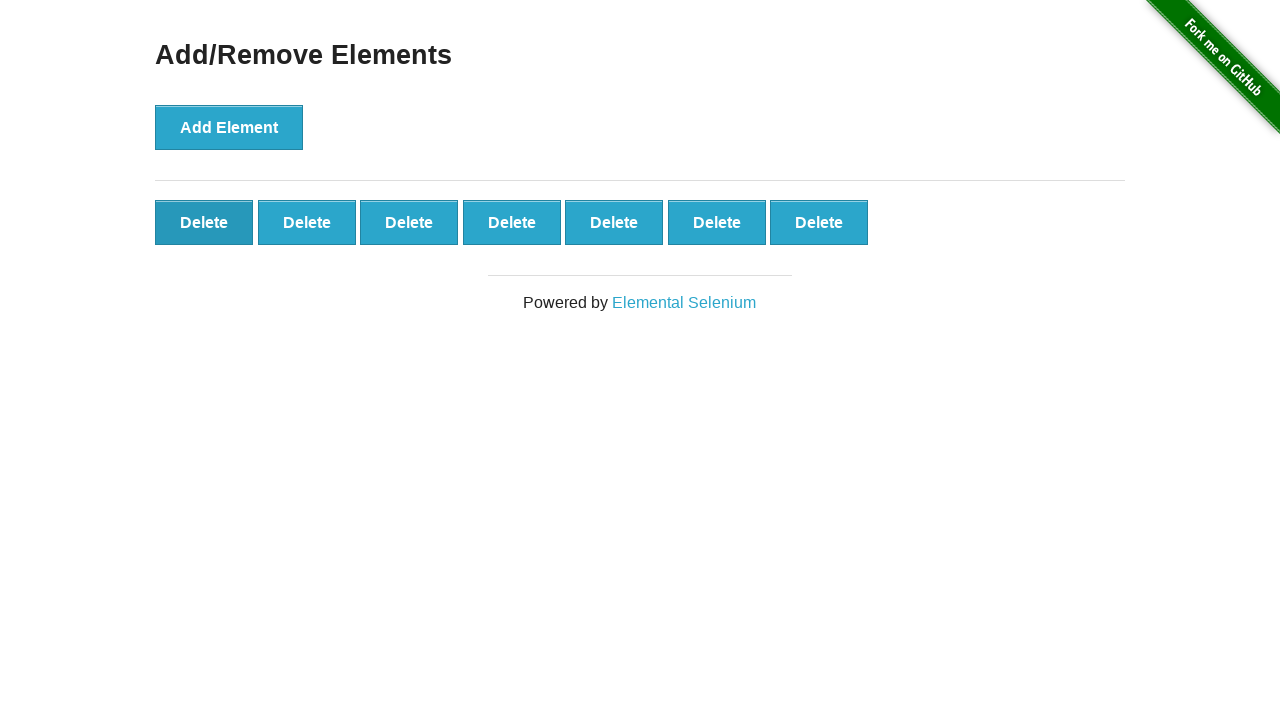

Clicked delete button (removing element 4/10) at (204, 222) on #elements > button
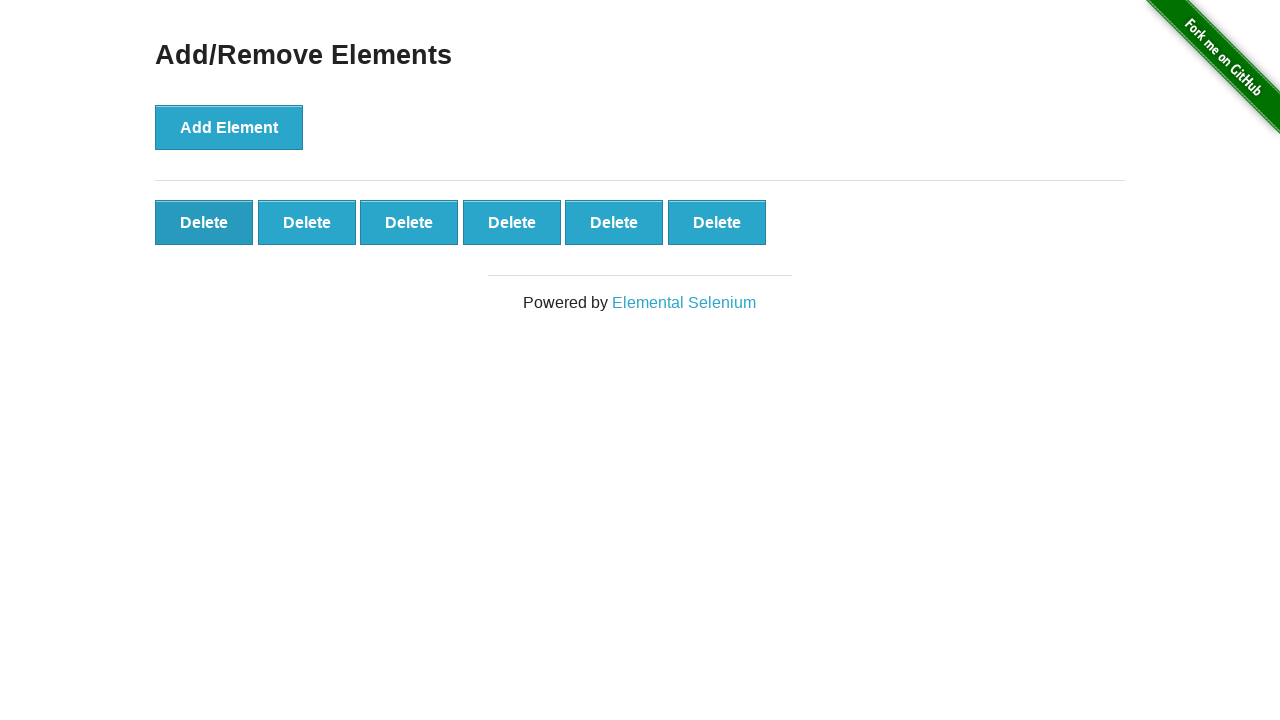

Clicked delete button (removing element 5/10) at (204, 222) on #elements > button
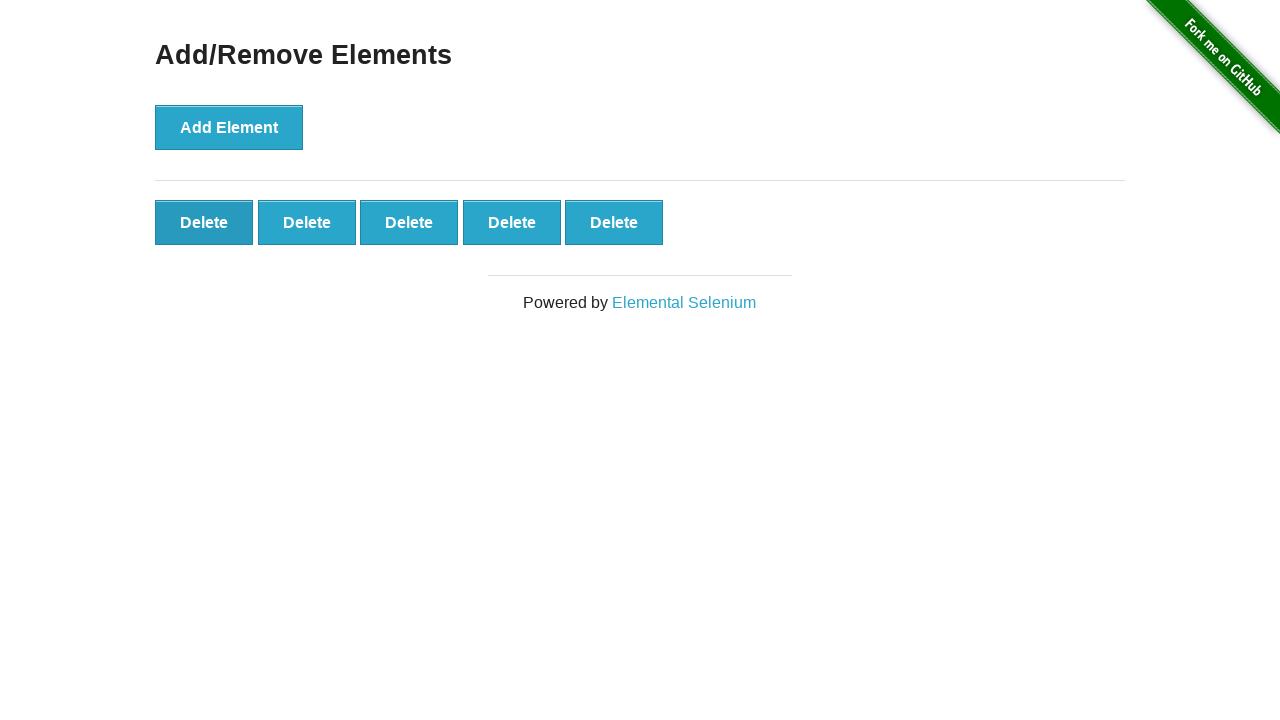

Clicked delete button (removing element 6/10) at (204, 222) on #elements > button
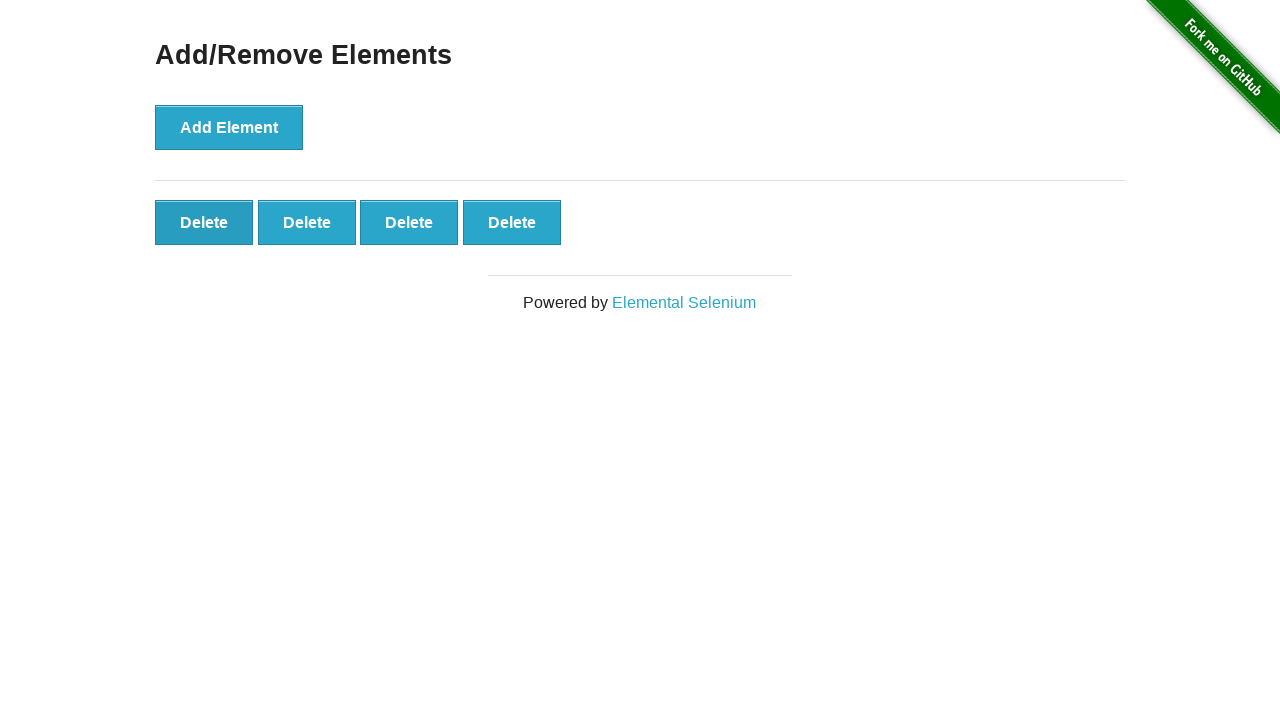

Clicked delete button (removing element 7/10) at (204, 222) on #elements > button
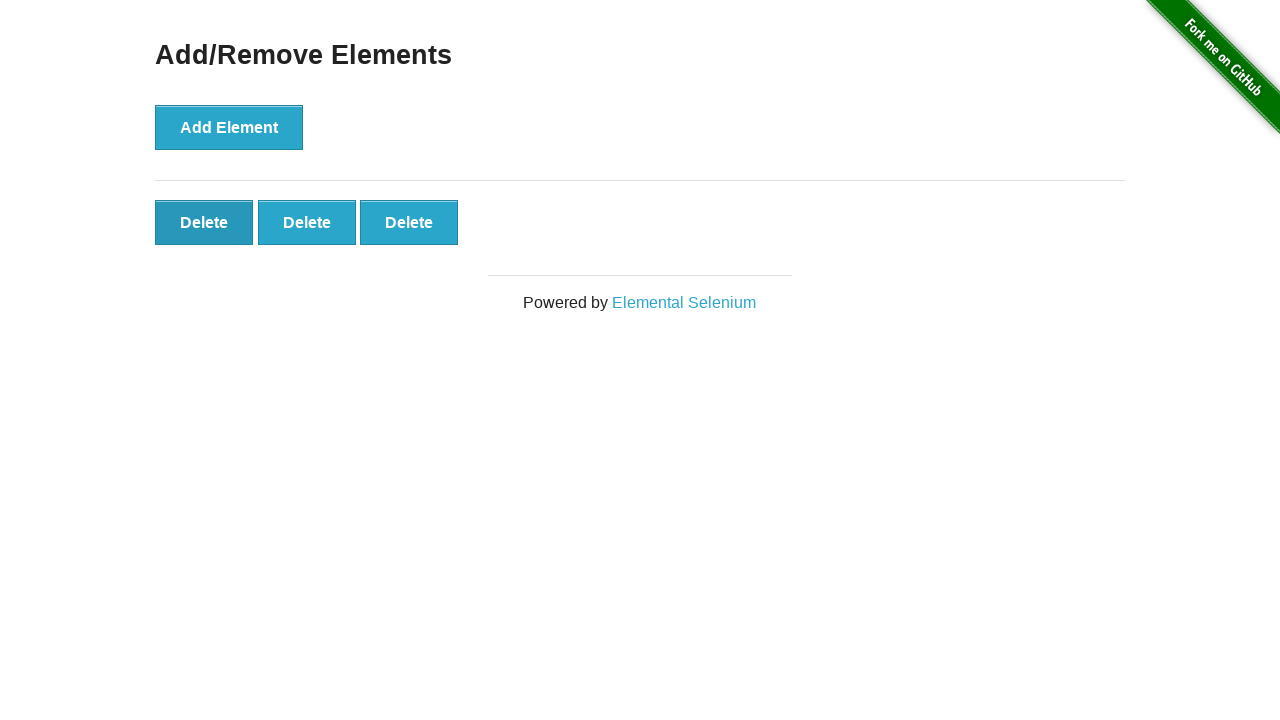

Clicked delete button (removing element 8/10) at (204, 222) on #elements > button
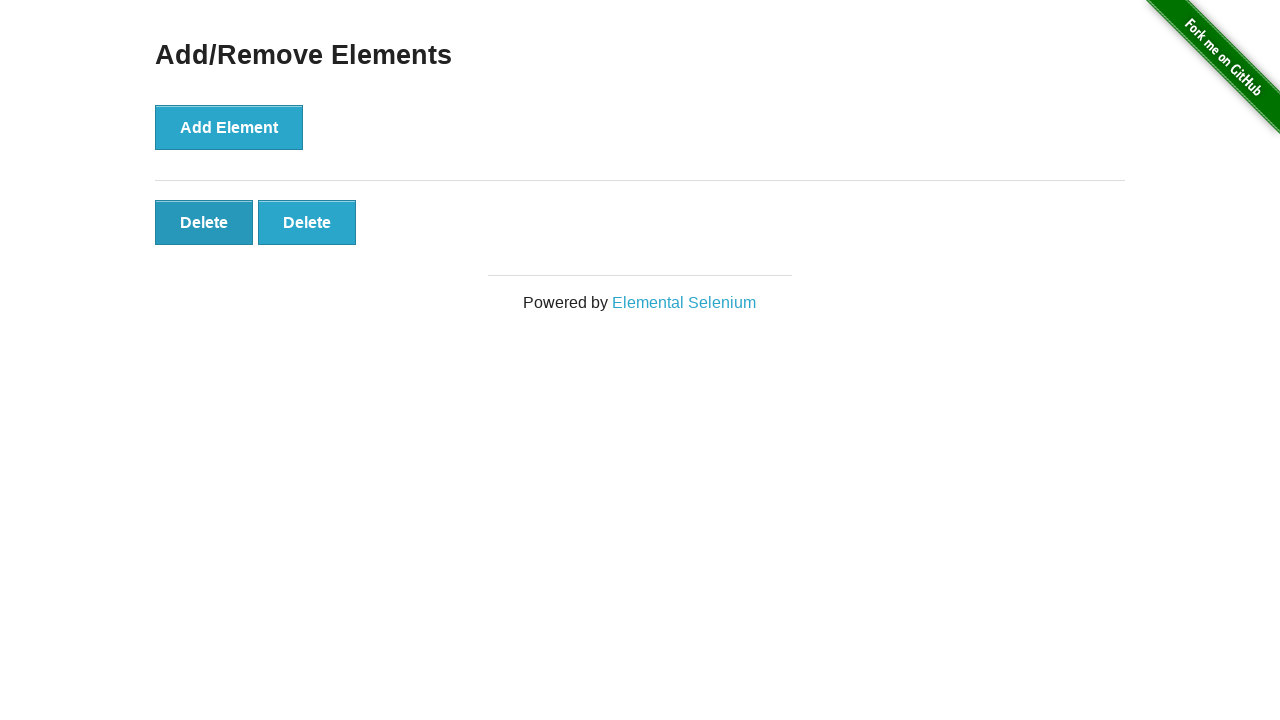

Clicked delete button (removing element 9/10) at (204, 222) on #elements > button
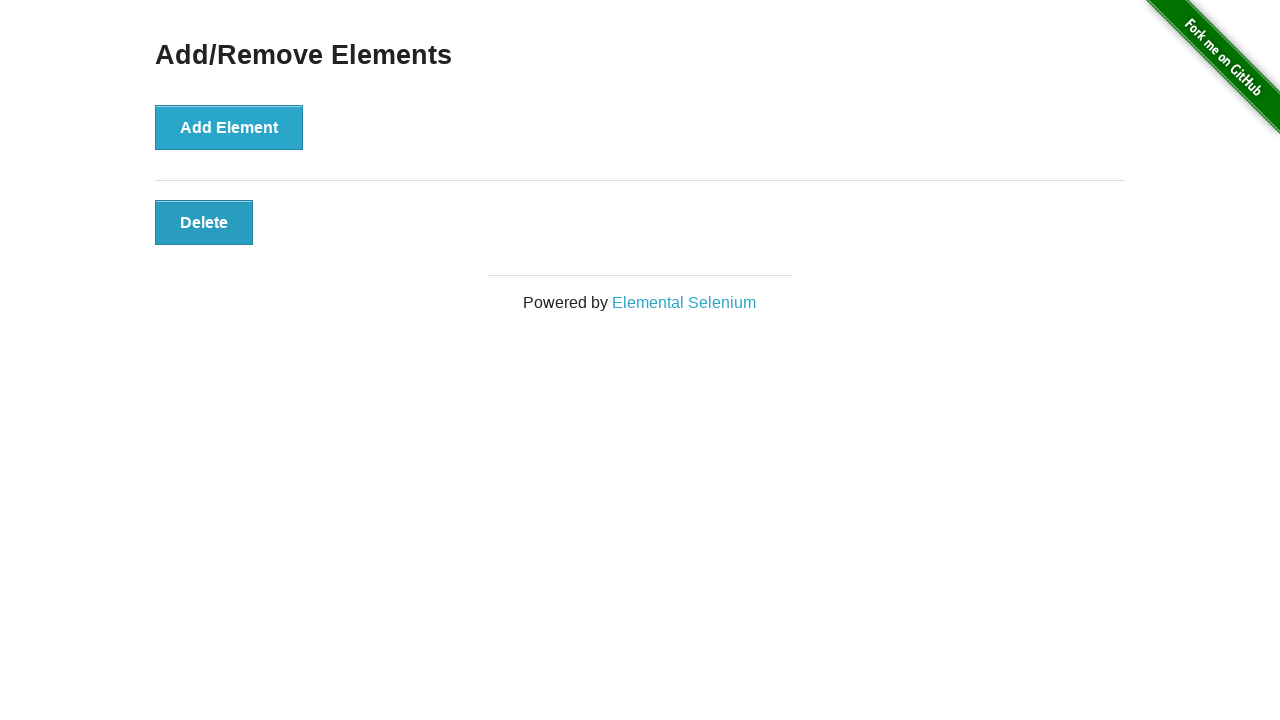

Clicked delete button (removing element 10/10) at (204, 222) on #elements > button
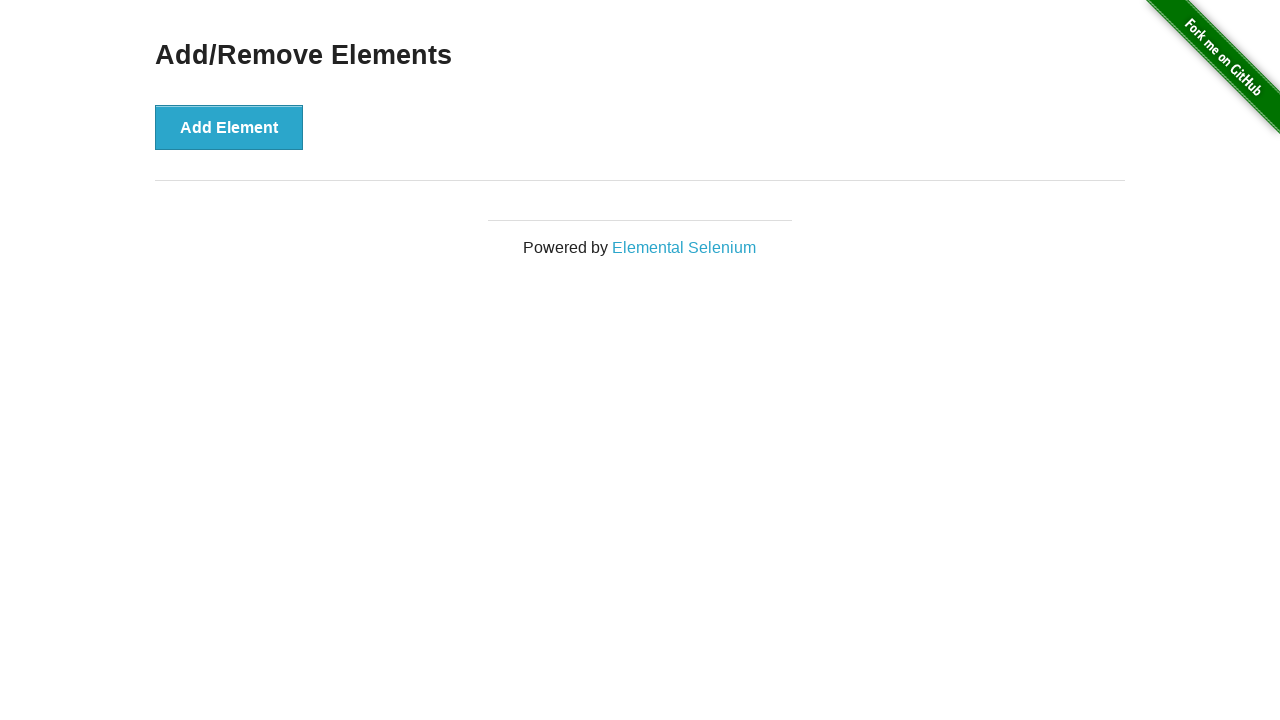

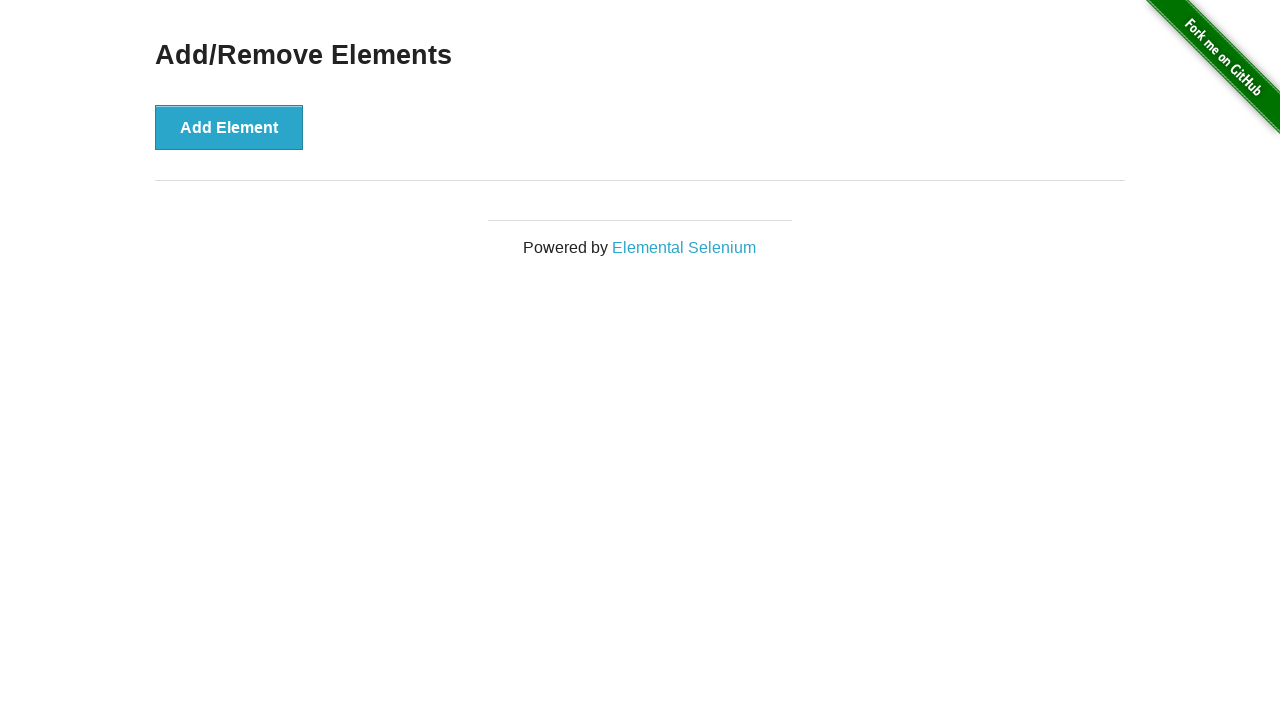